Tests various element location methods on a study page and clicks on a link with specific text

Starting URL: https://vip.ceshiren.com/#/ui_study

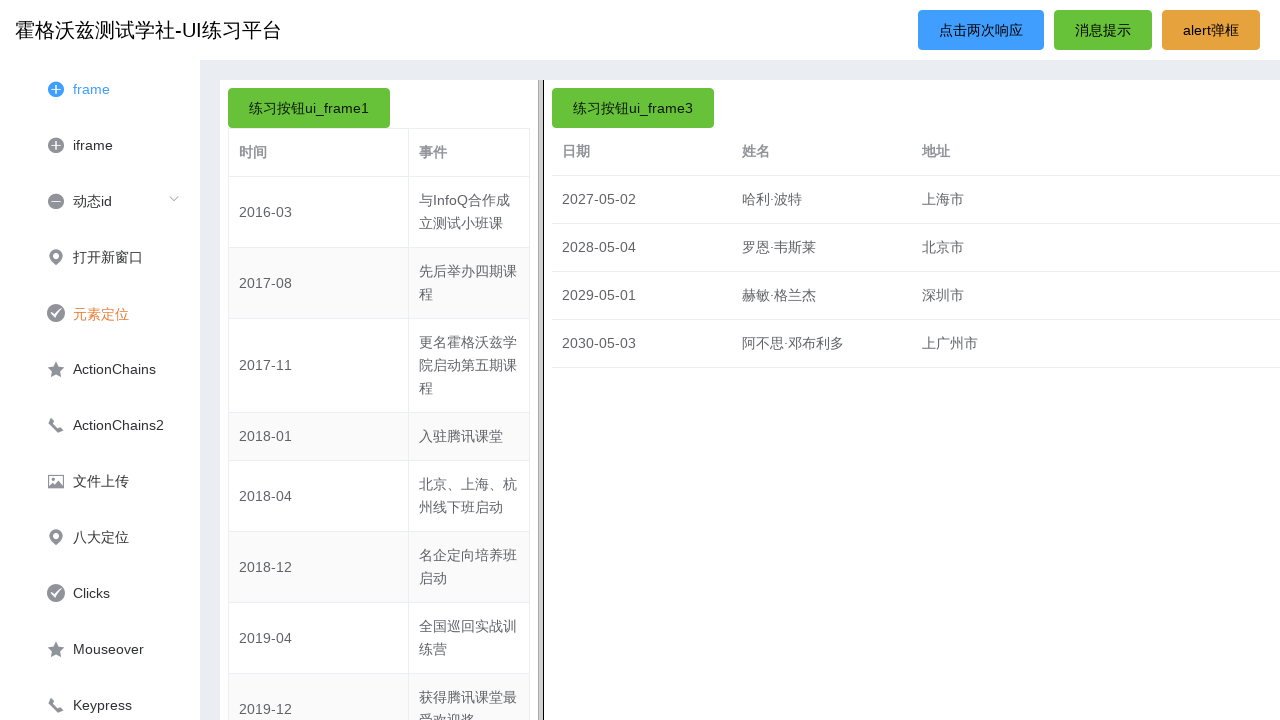

Located element by ID '#locate_id'
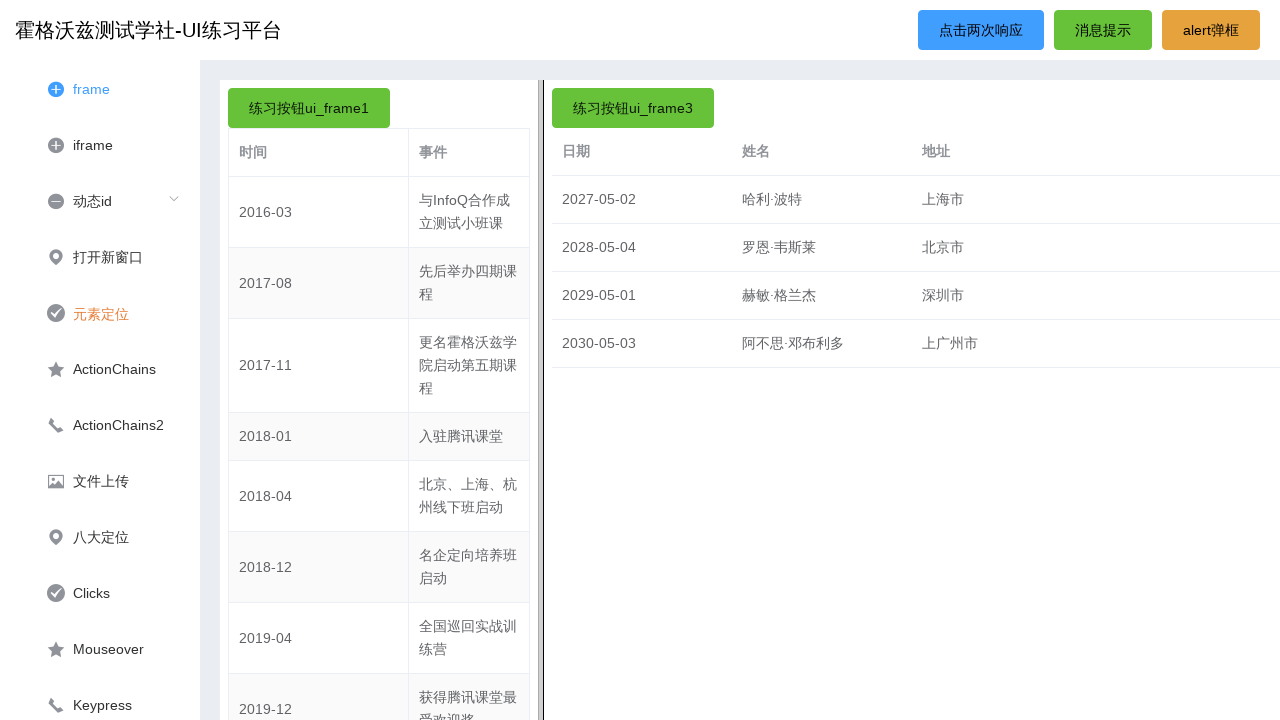

Located element by name attribute 'locate'
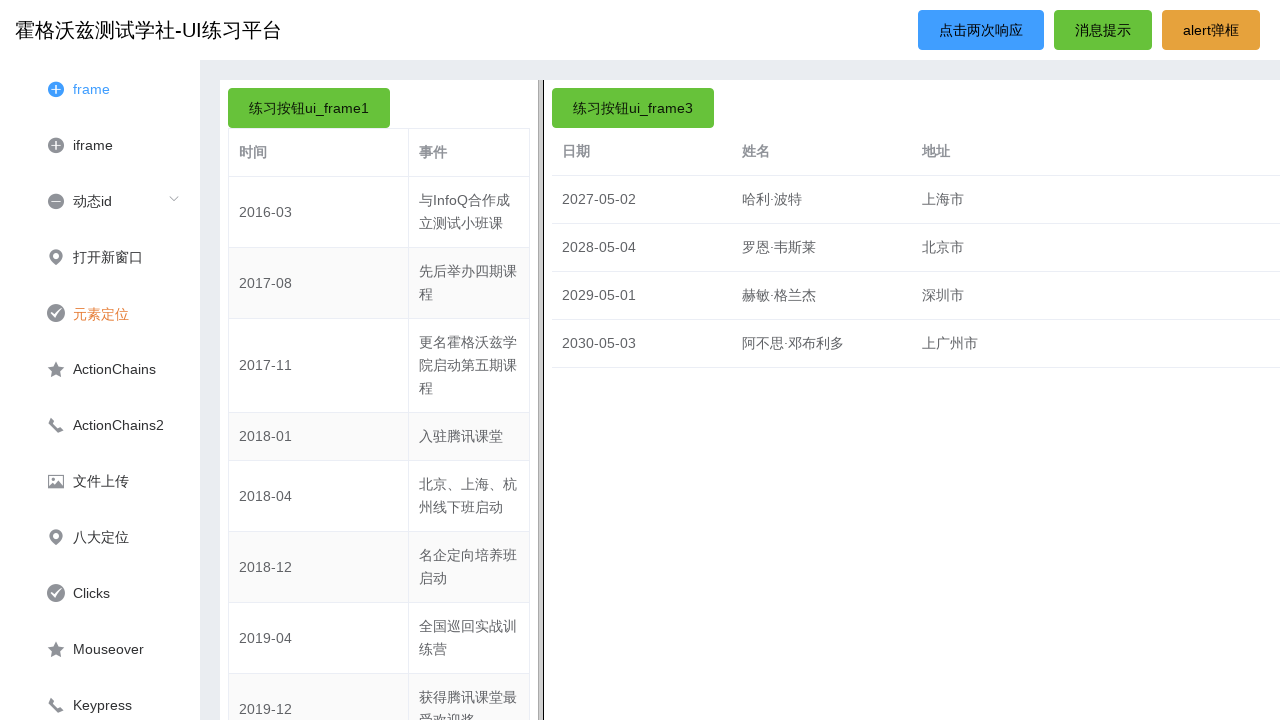

Located element by CSS selector '#locate_id > a > span'
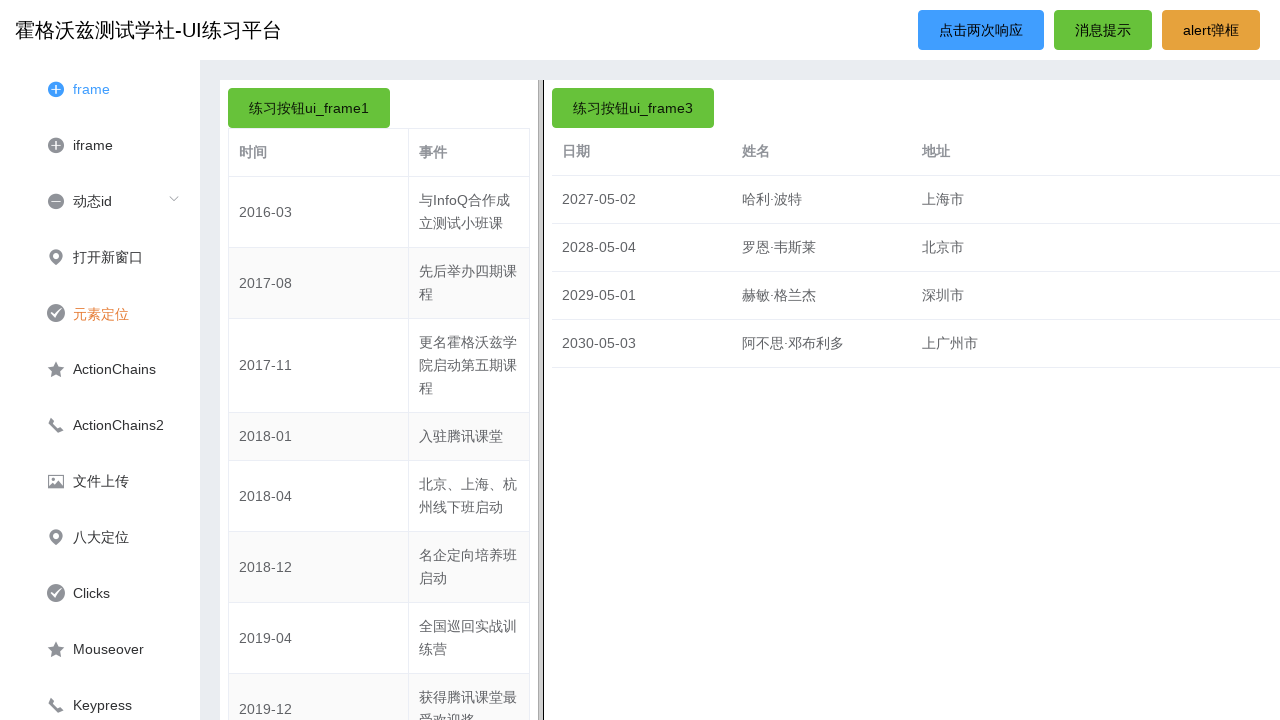

Located element by XPath '//*[@id="locate_id"]/a/span'
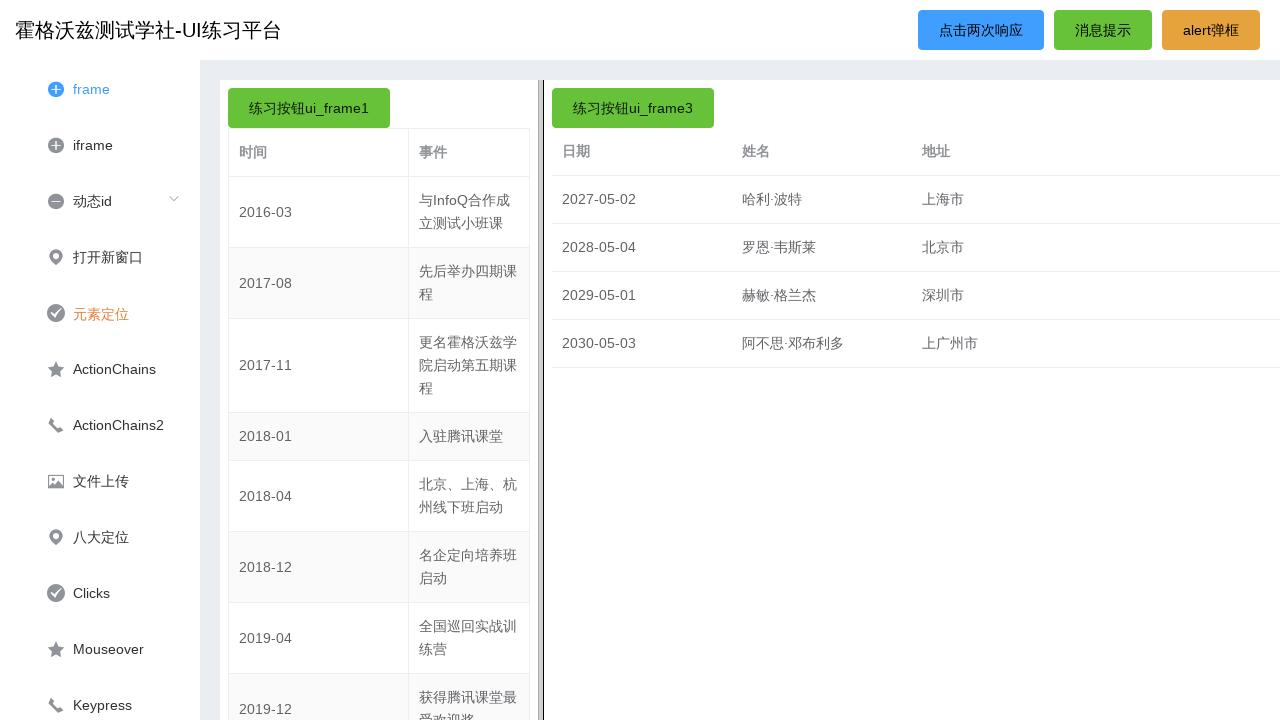

Clicked link with text '元素定位' at (101, 314) on a:has-text("元素定位")
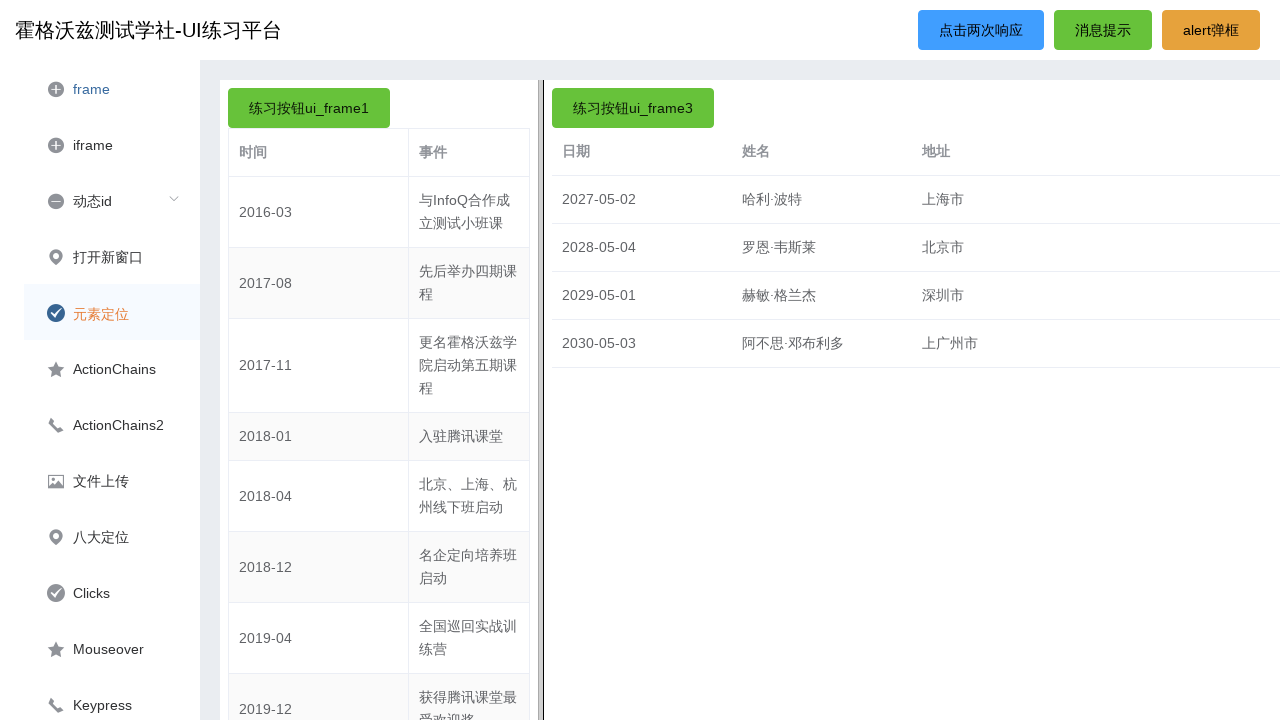

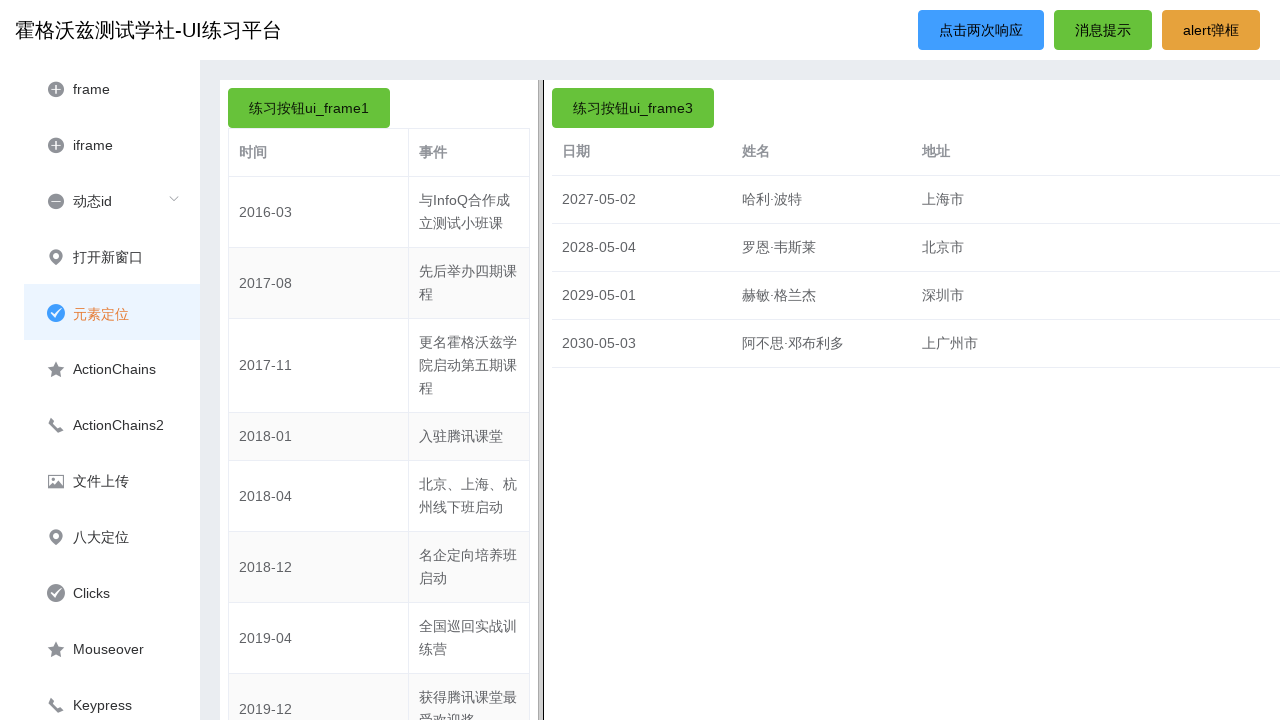